Navigates to the SelectorHub XPath practice page, maximizes the window, and clicks on the donate link to navigate to the donation page

Starting URL: https://selectorshub.com/xpath-practice-page/

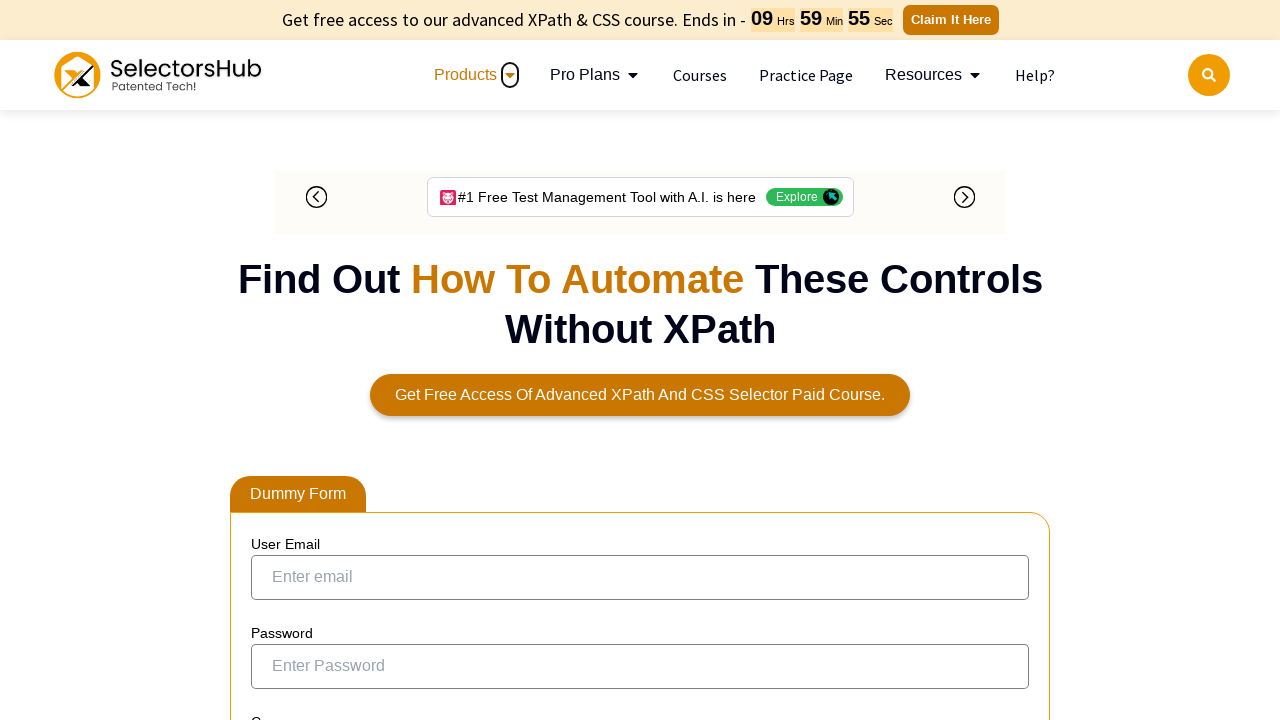

Clicked on the donate link at (458, 360) on a[href='https://selectorshub.com/donate/']
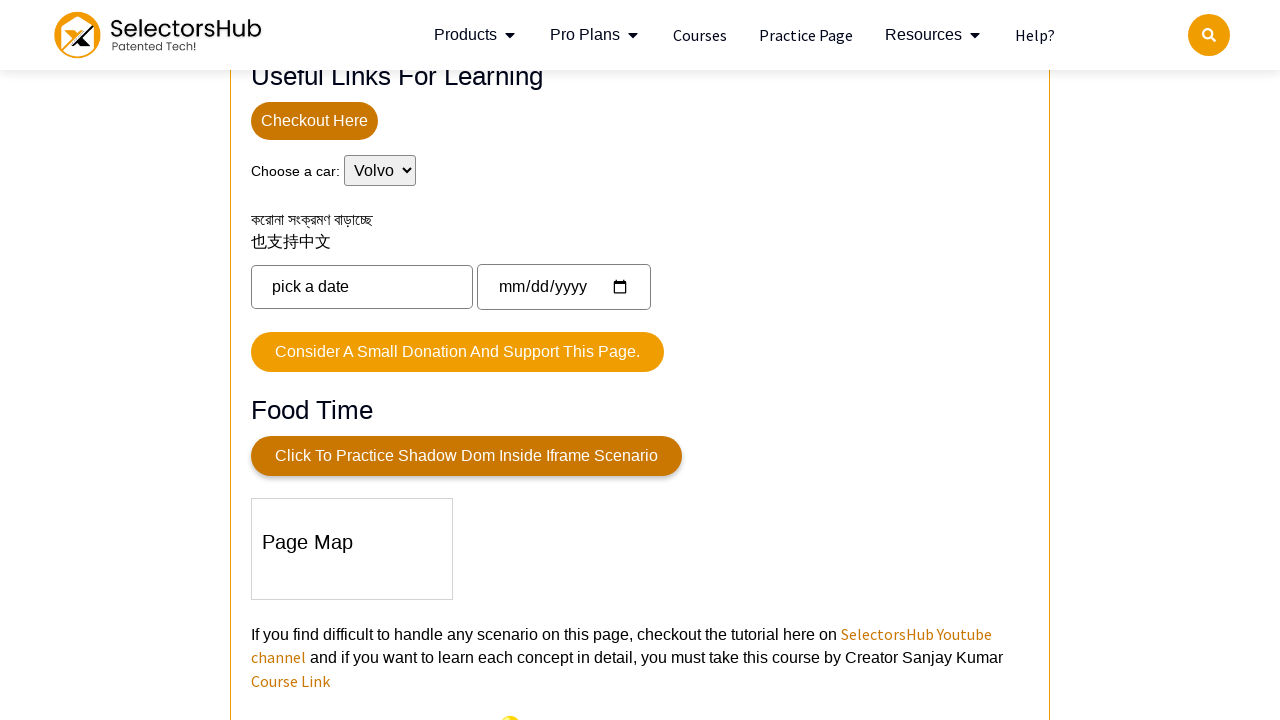

Donation page loaded (domcontentloaded)
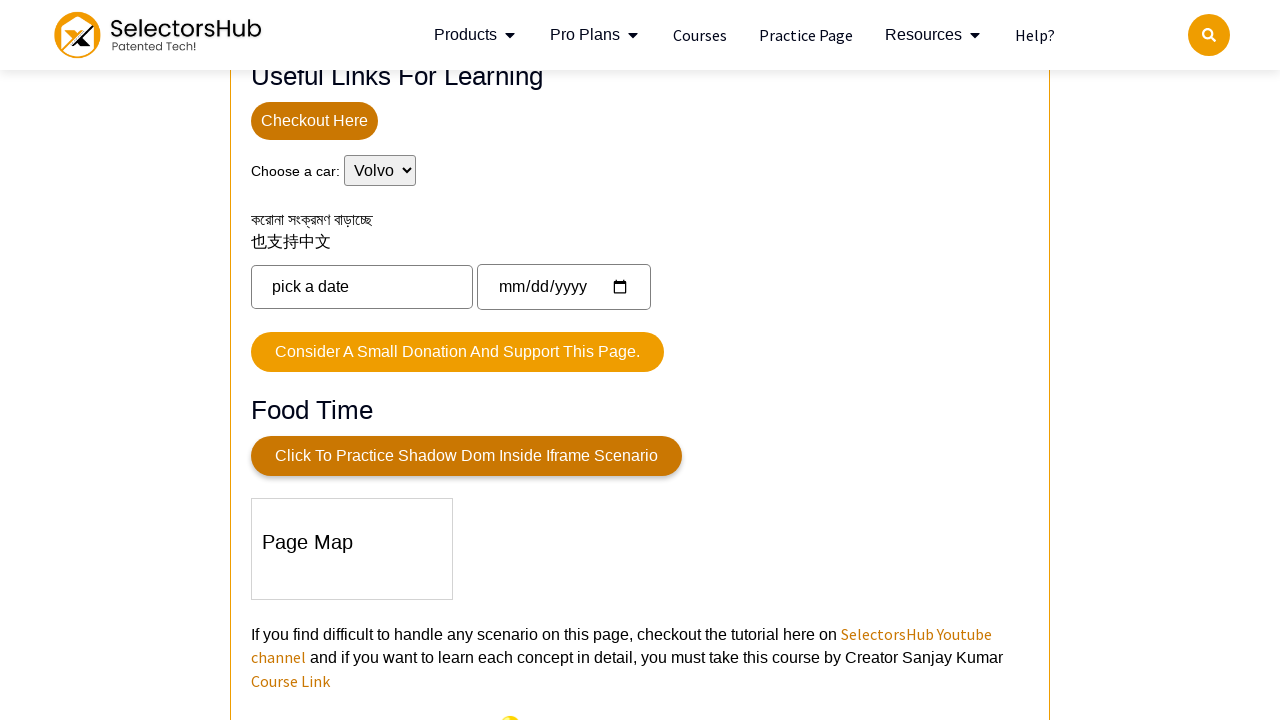

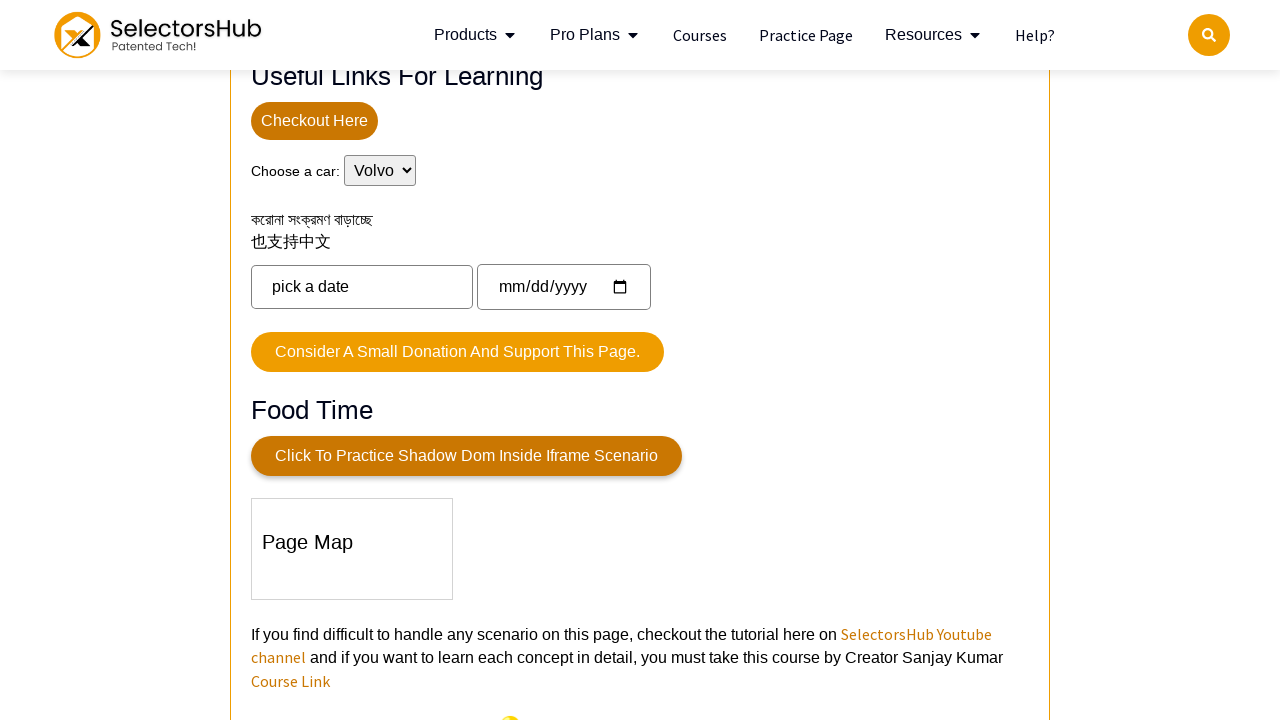